Navigates to OrangeHRM demo page and verifies the presence of the company logo by taking screenshots of specific elements

Starting URL: https://opensource-demo.orangehrmlive.com/

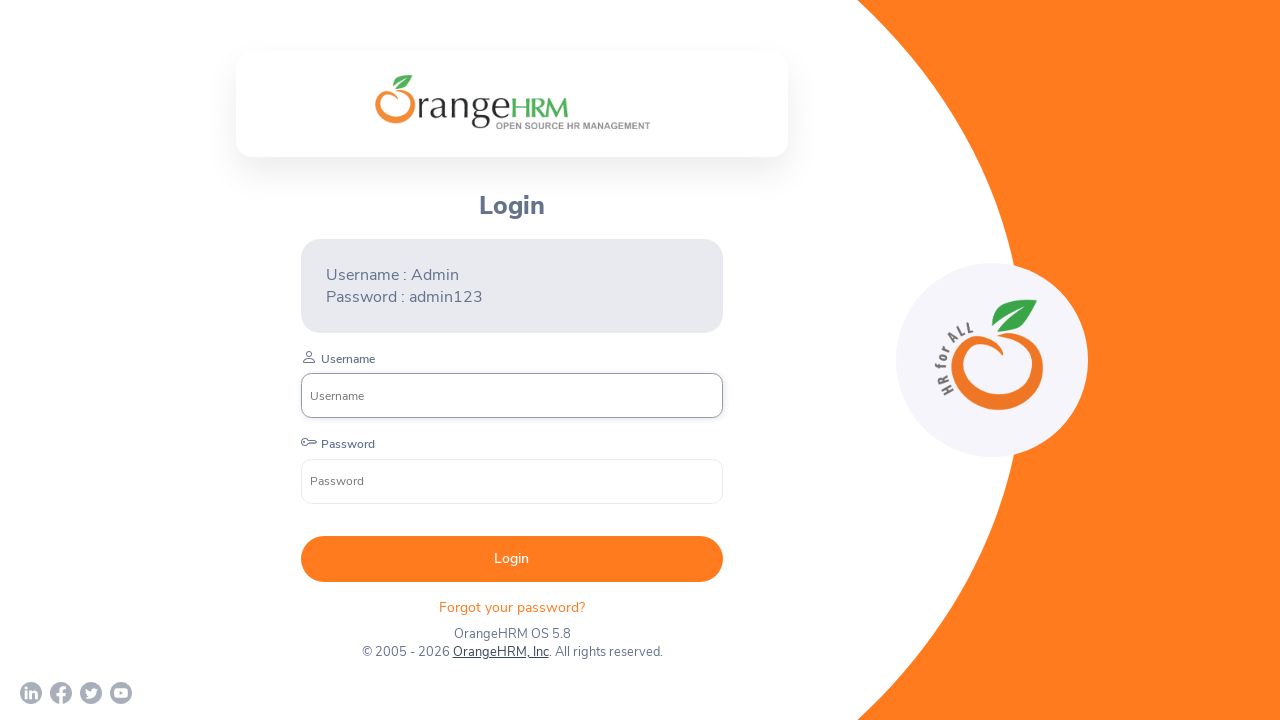

Waited for company branding logo to be visible
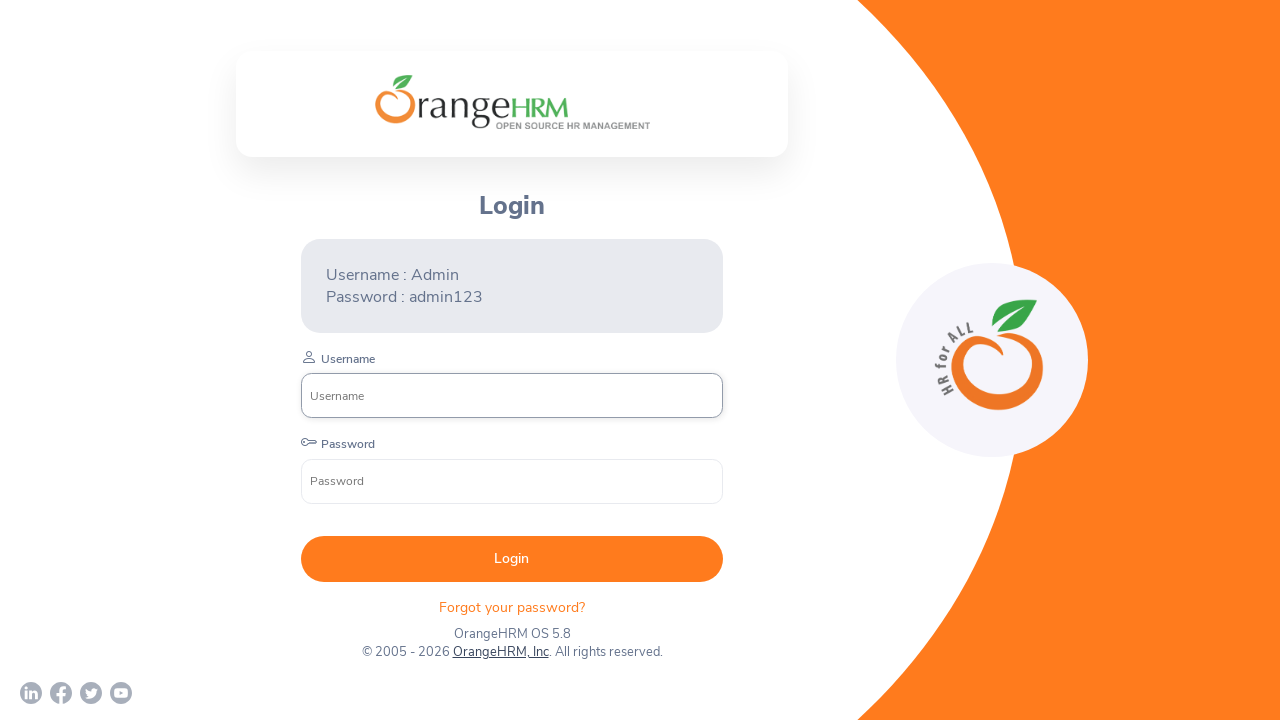

Located company branding logo element
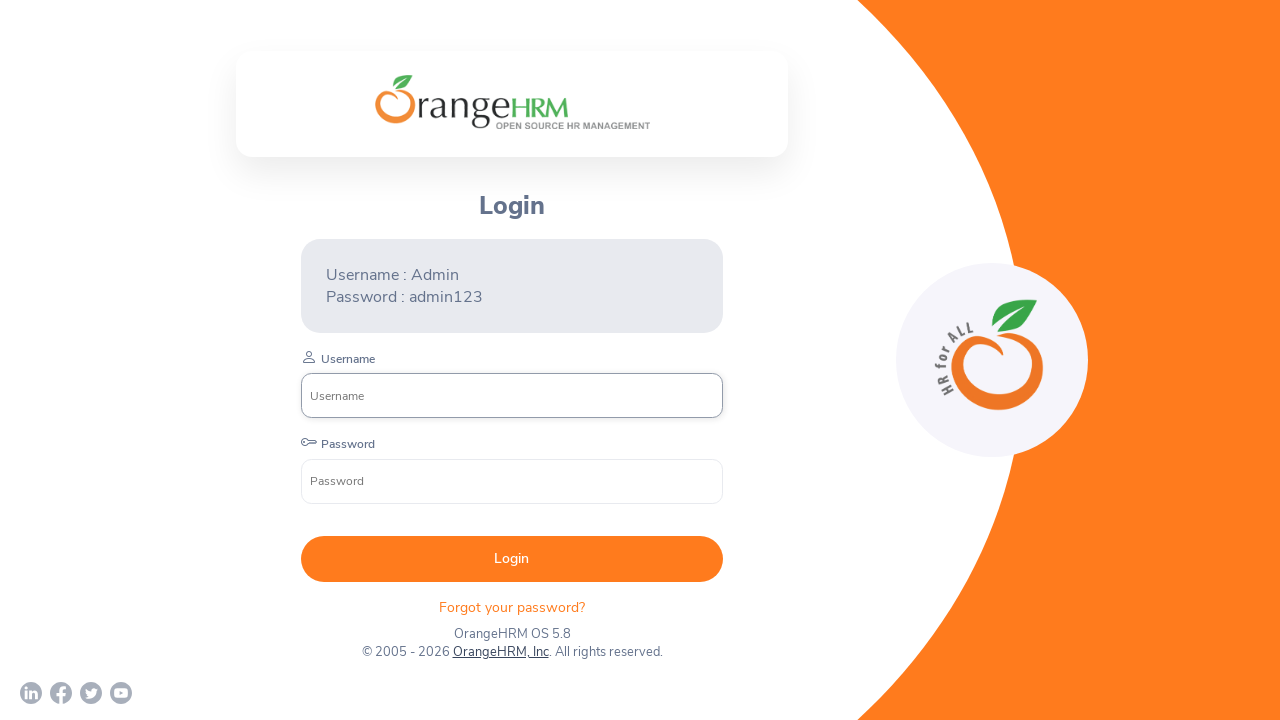

Verified that Orange HRM logo is visible on the page
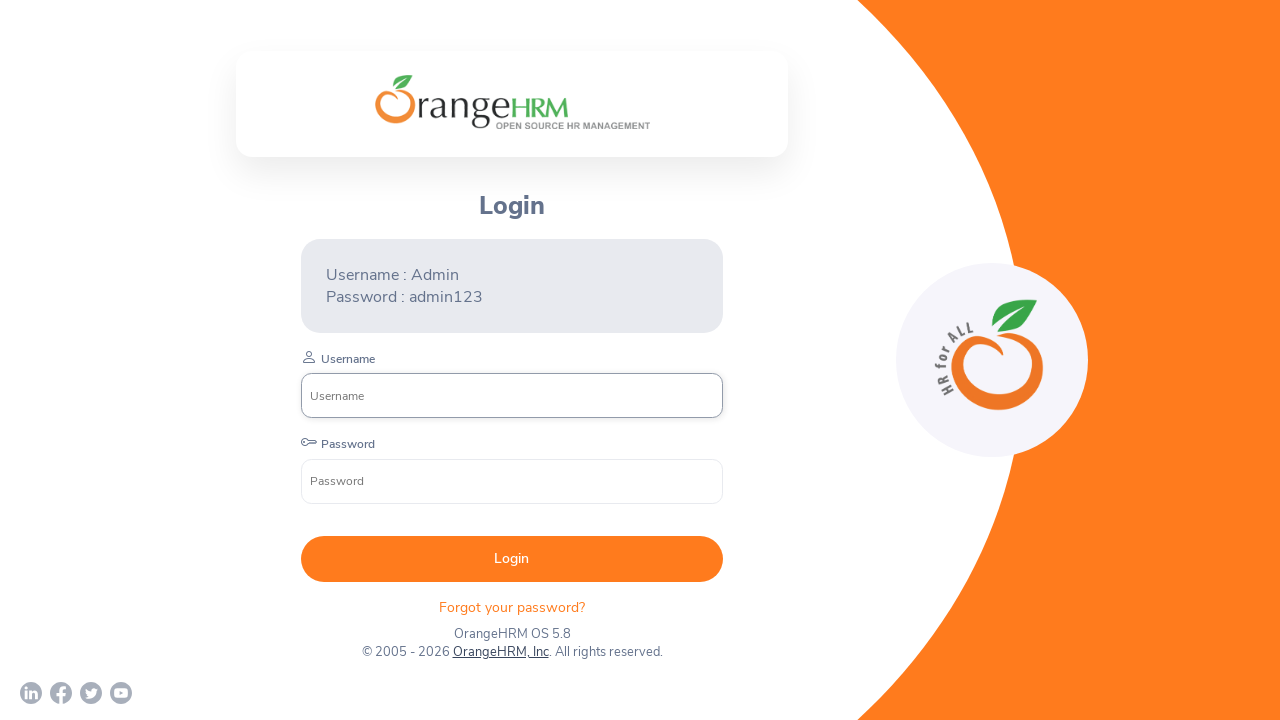

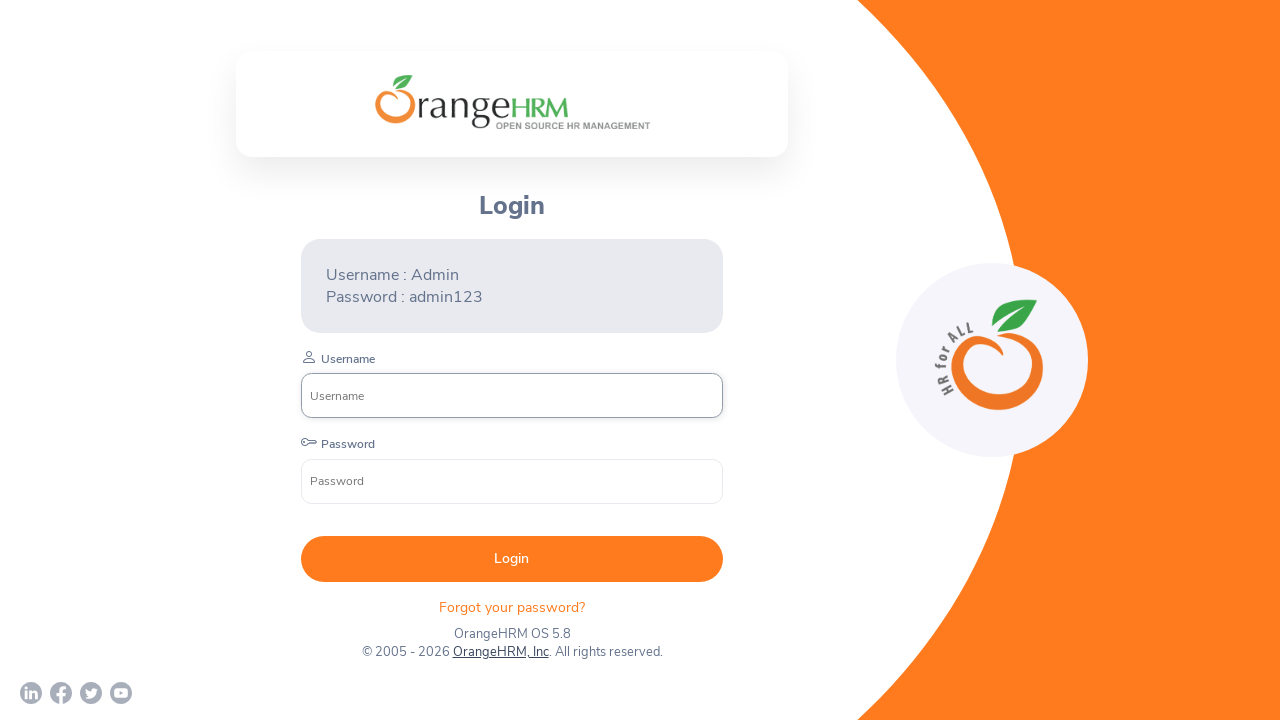